Navigates to Oracle Java documentation, clicks on the Cloud link, and verifies text on the resulting page

Starting URL: https://docs.oracle.com/en/java

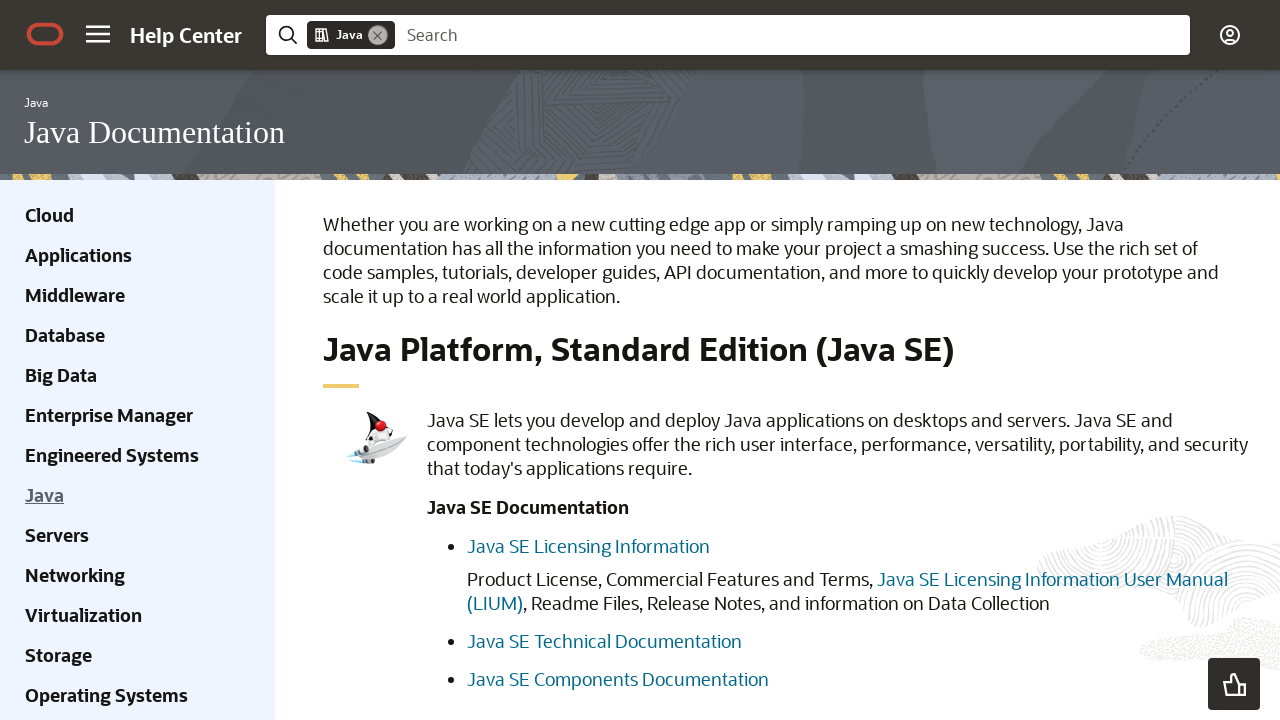

Clicked on the Cloud link in the sidebar at (50, 215) on xpath=//div[@class='ohc-sidebar hidden-xs']//a[contains(text(), 'Cloud')]
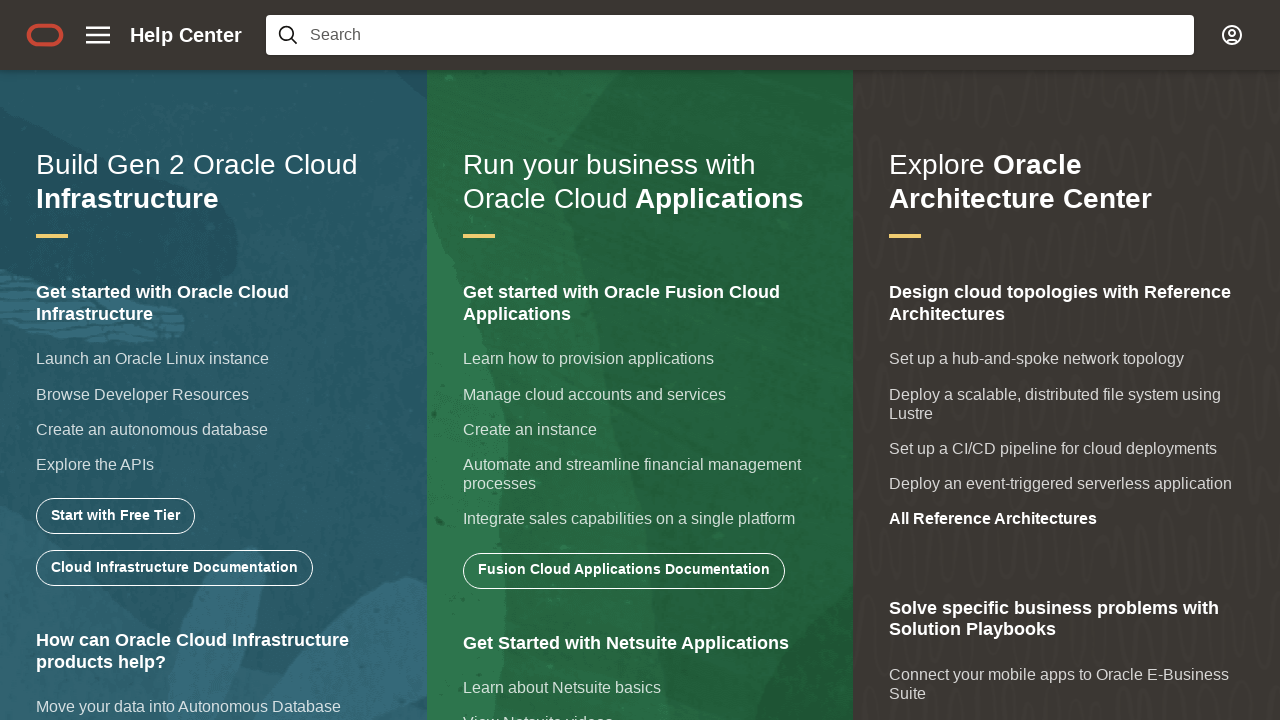

Waited for and located the heading on the Cloud page
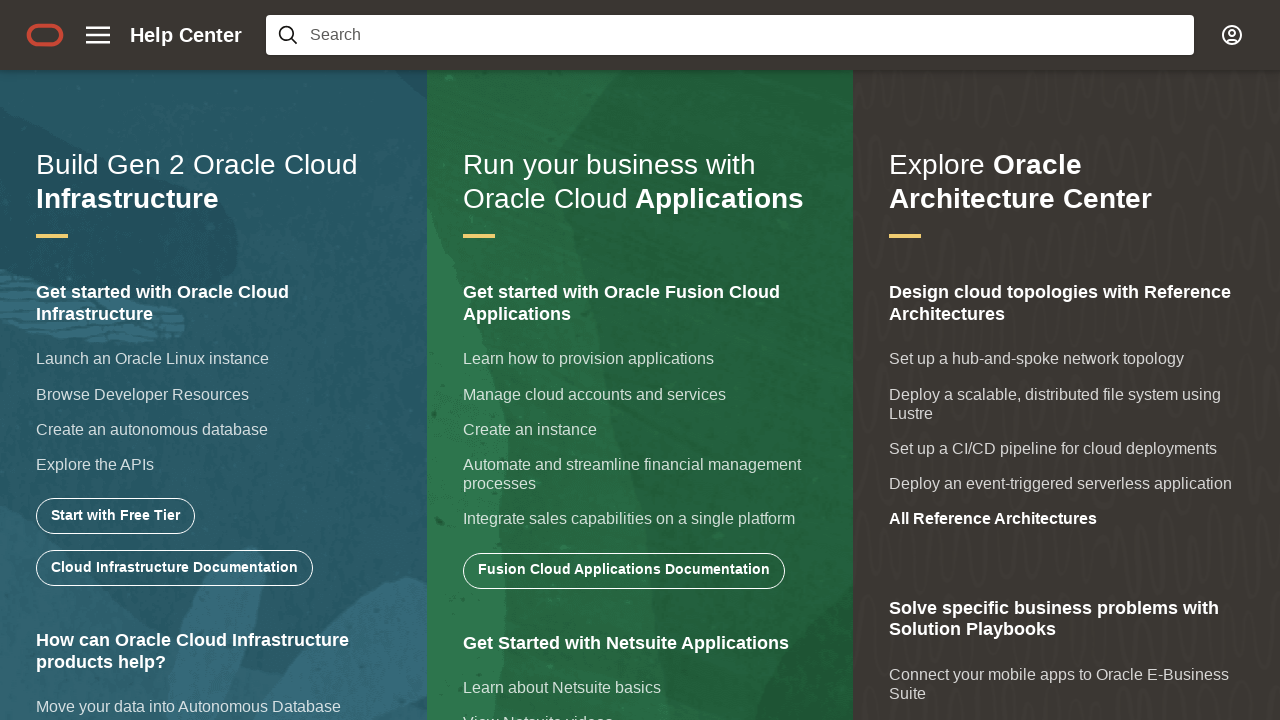

Verified heading text matches expected value: 'How can Oracle Cloud Infrastructure products help?'
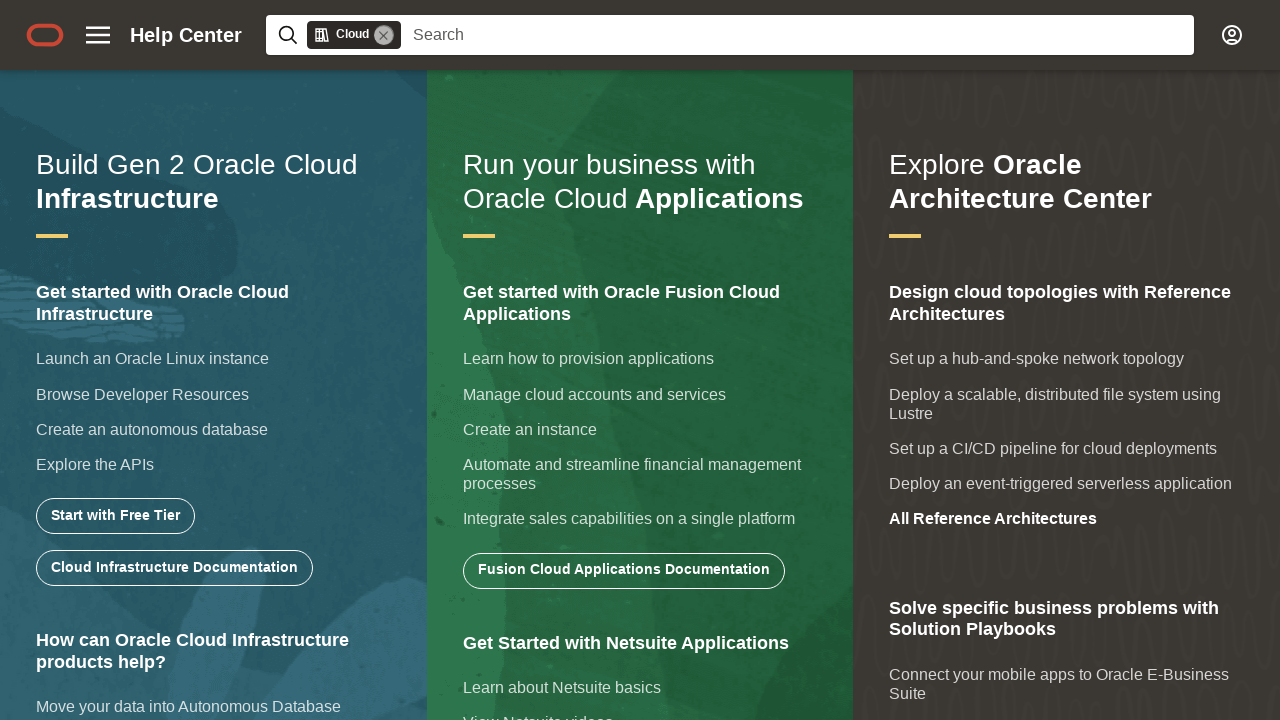

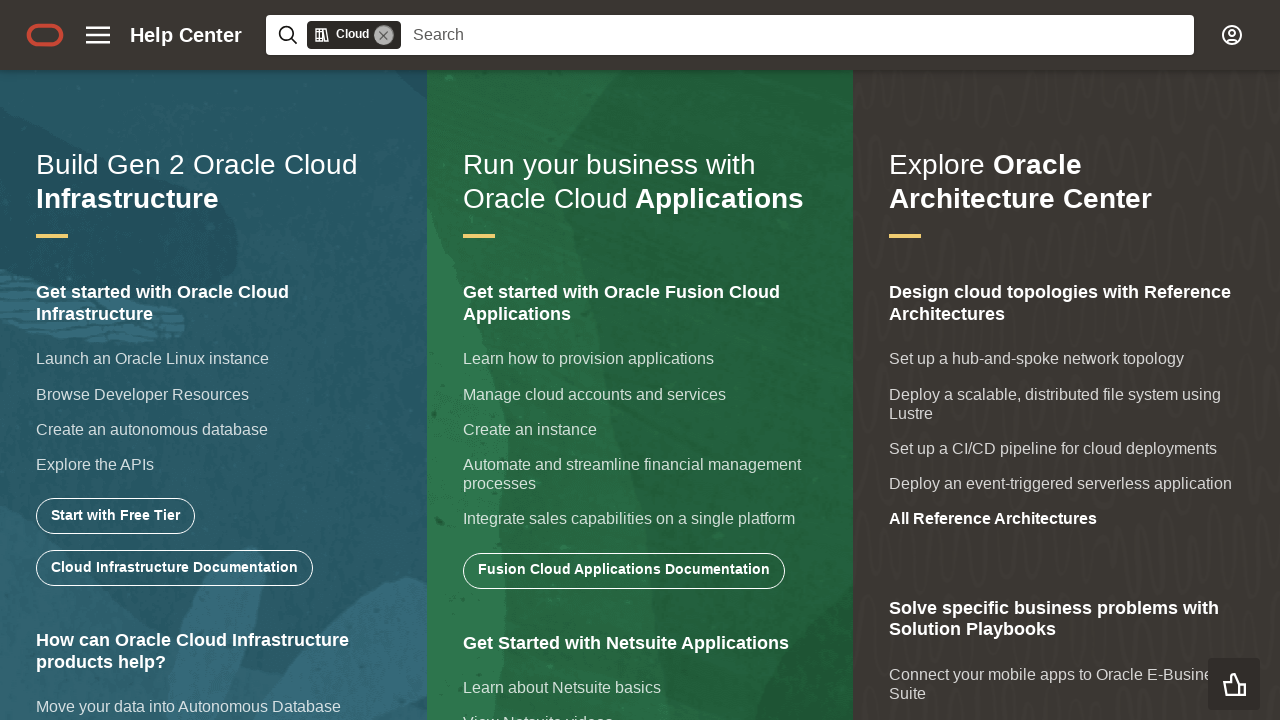